Tests multiple window/tab handling functionality by opening new tabs, switching between windows, clicking elements across different windows, and closing windows while keeping the original open.

Starting URL: https://www.leafground.com/window.xhtml

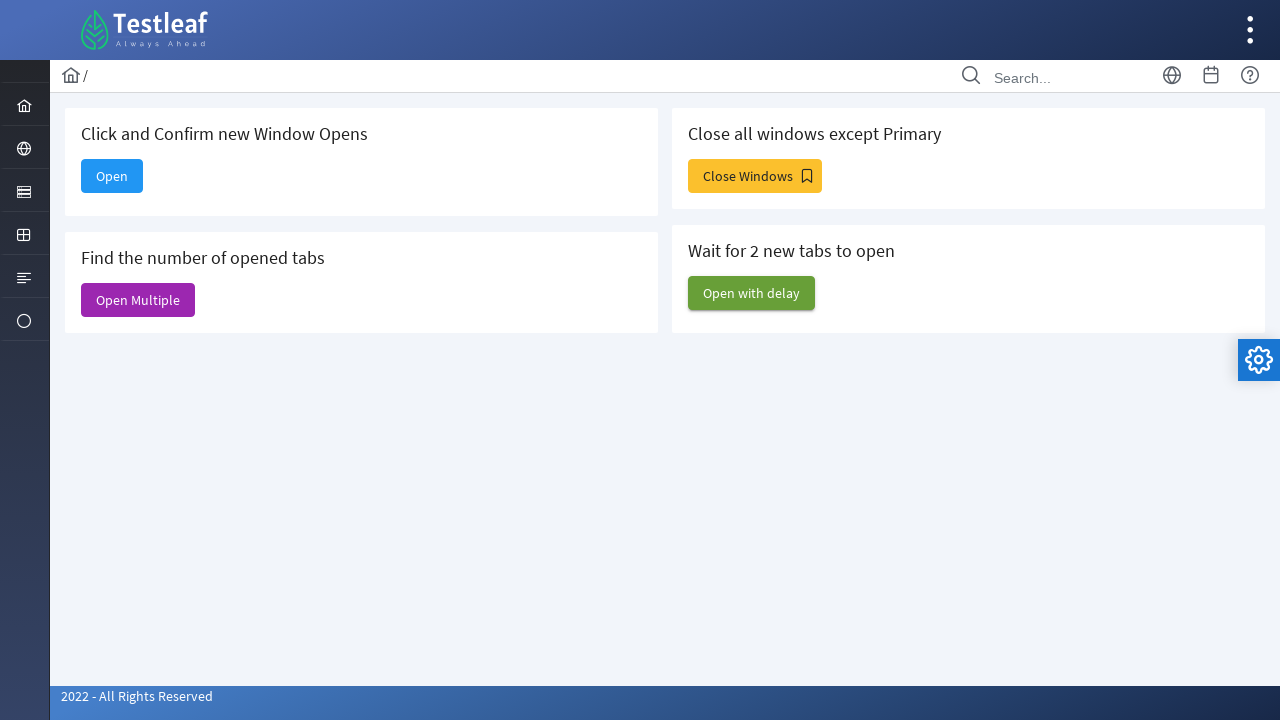

Clicked button to open new tab at (112, 176) on xpath=/html/body/div[1]/div[5]/div[2]/form/div/div[1]/div[1]/button/span
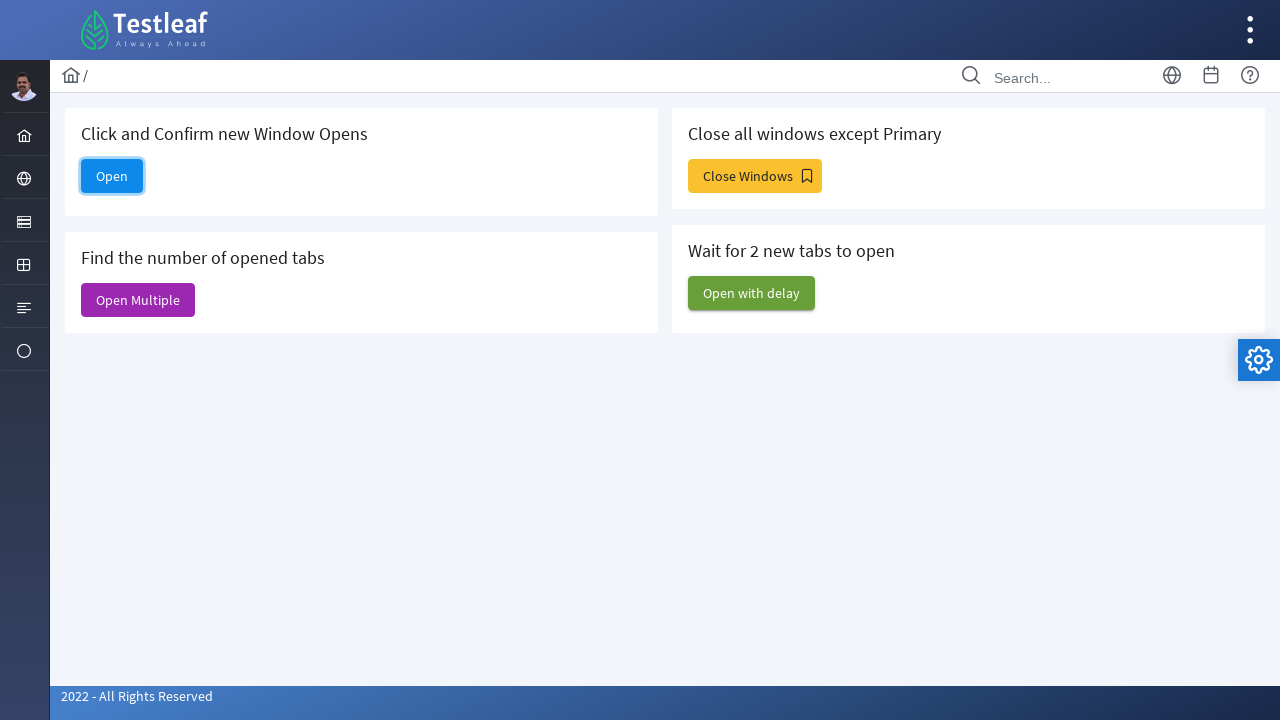

New page context captured
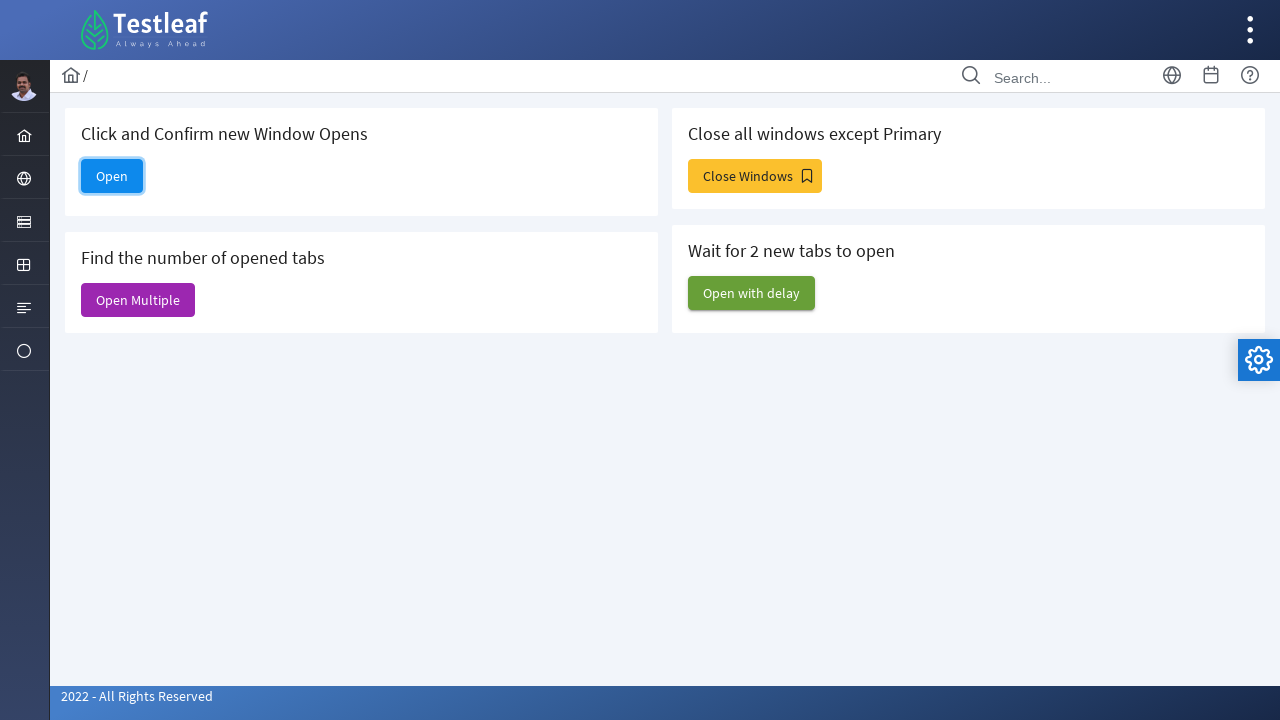

New page loaded completely
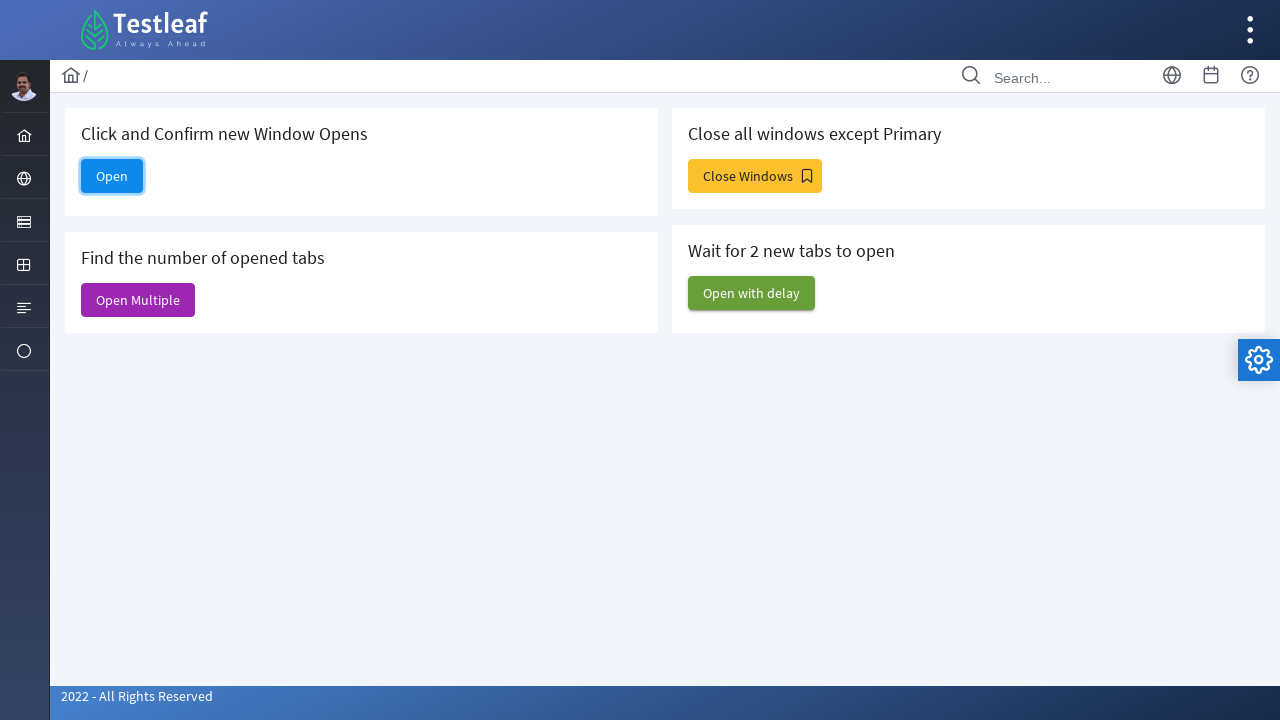

Clicked multi element in new tab at (1250, 30) on xpath=/html/body/div[1]/div[1]/a[3]/i
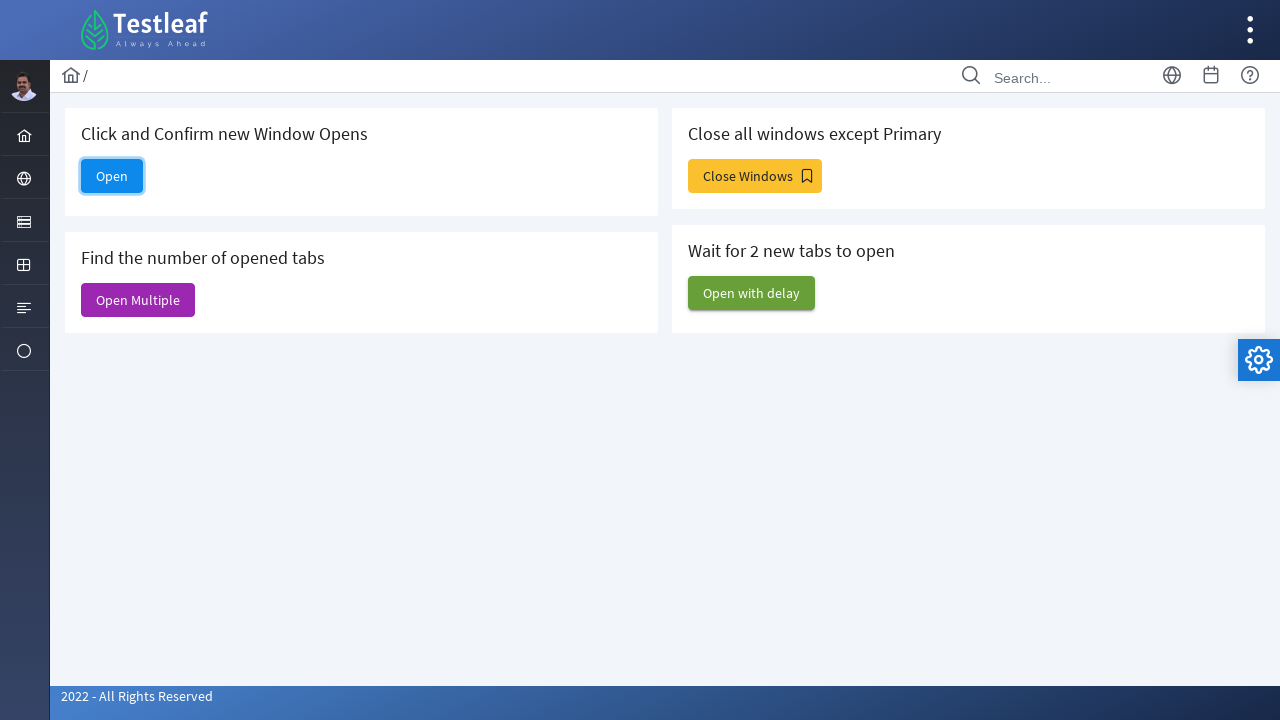

Switched back to original page
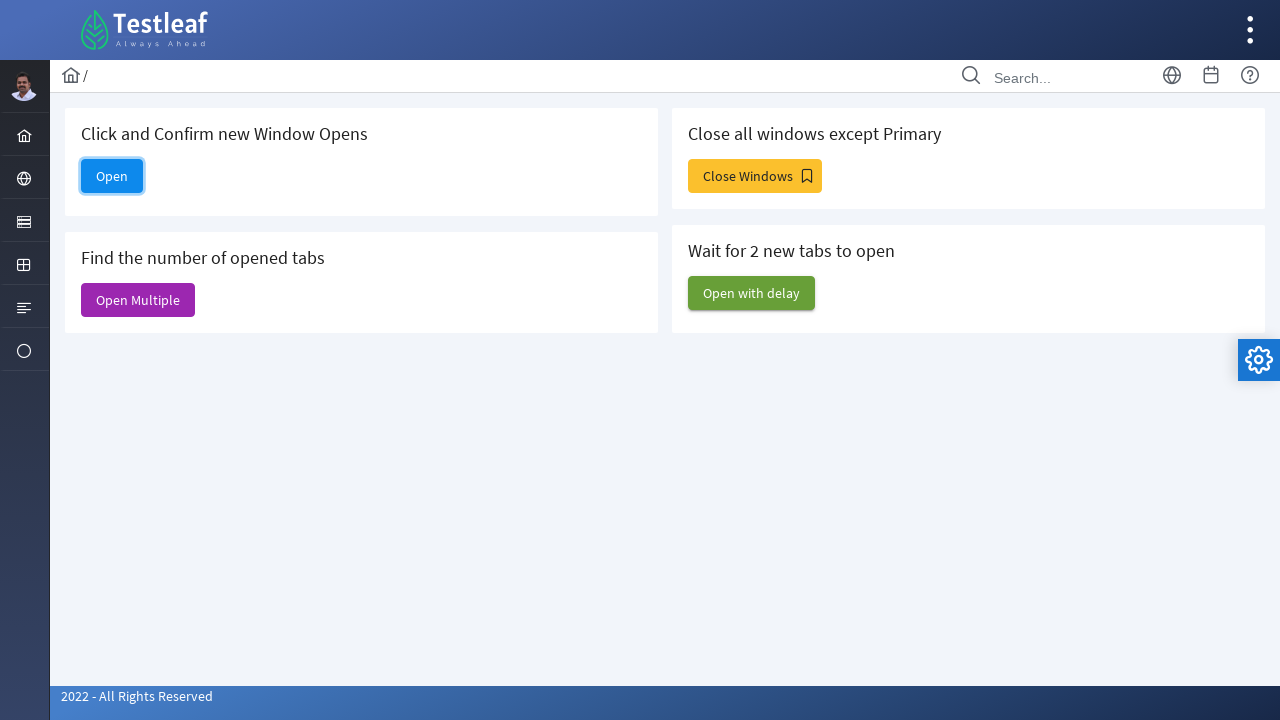

Clicked open multi button on original page at (138, 300) on #j_idt88\:j_idt91
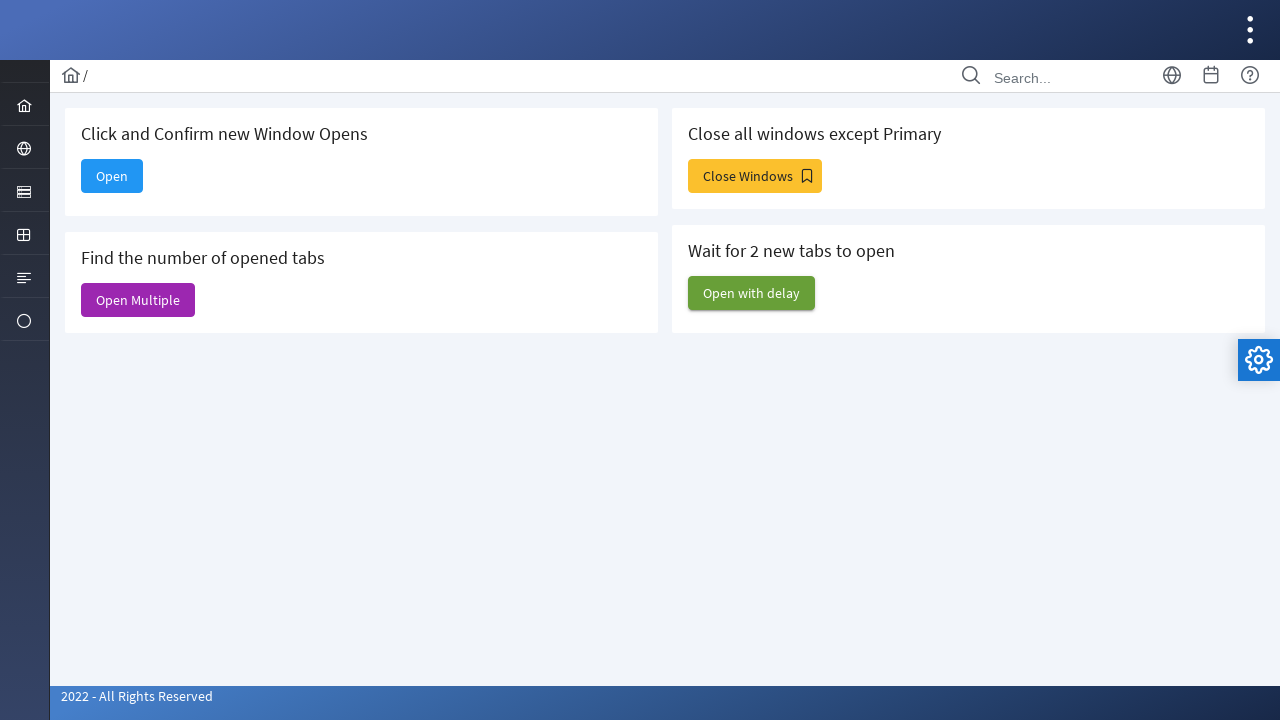

Waited 1000ms for new windows to open
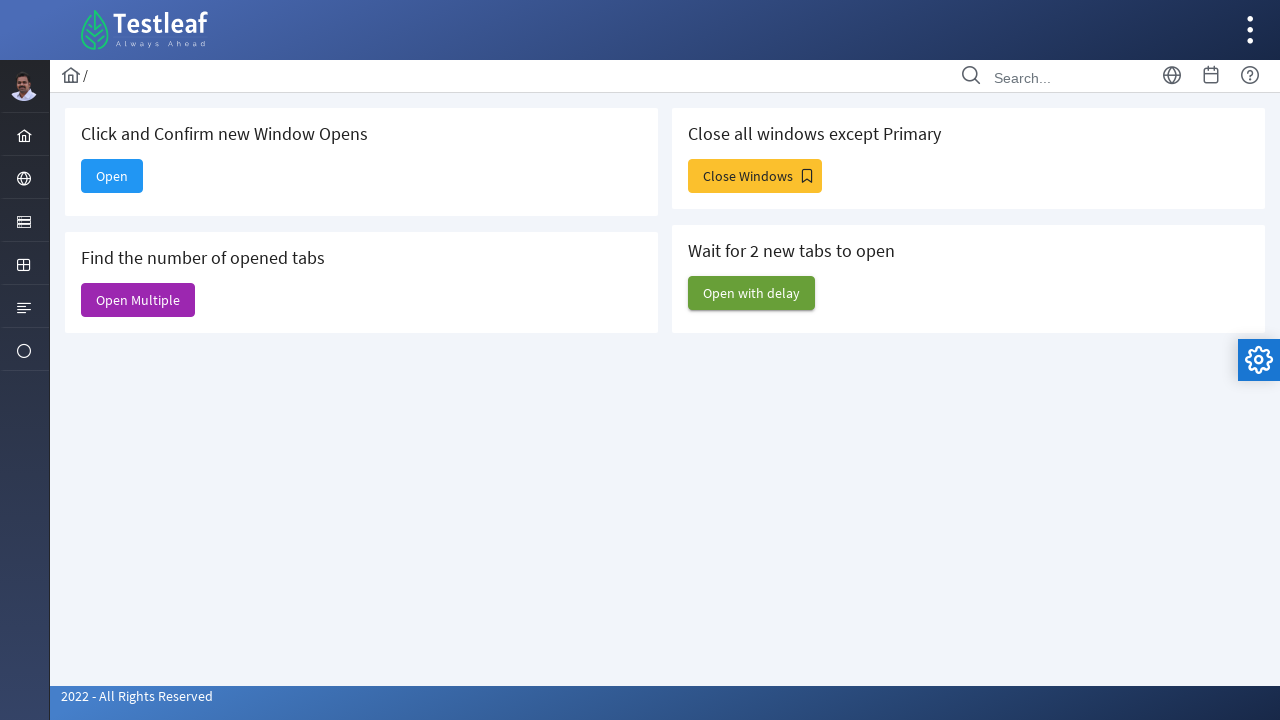

Clicked 'Don't Close Me' button at (755, 176) on #j_idt88\:j_idt93
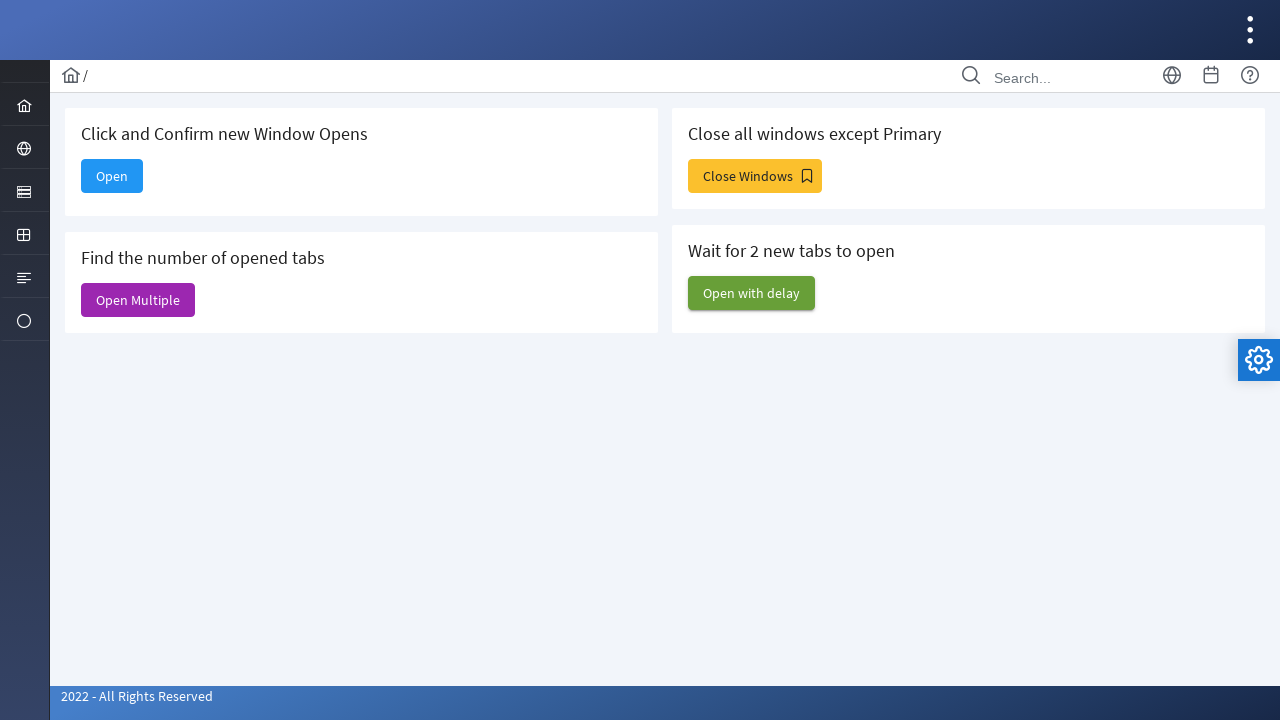

Closed non-original page
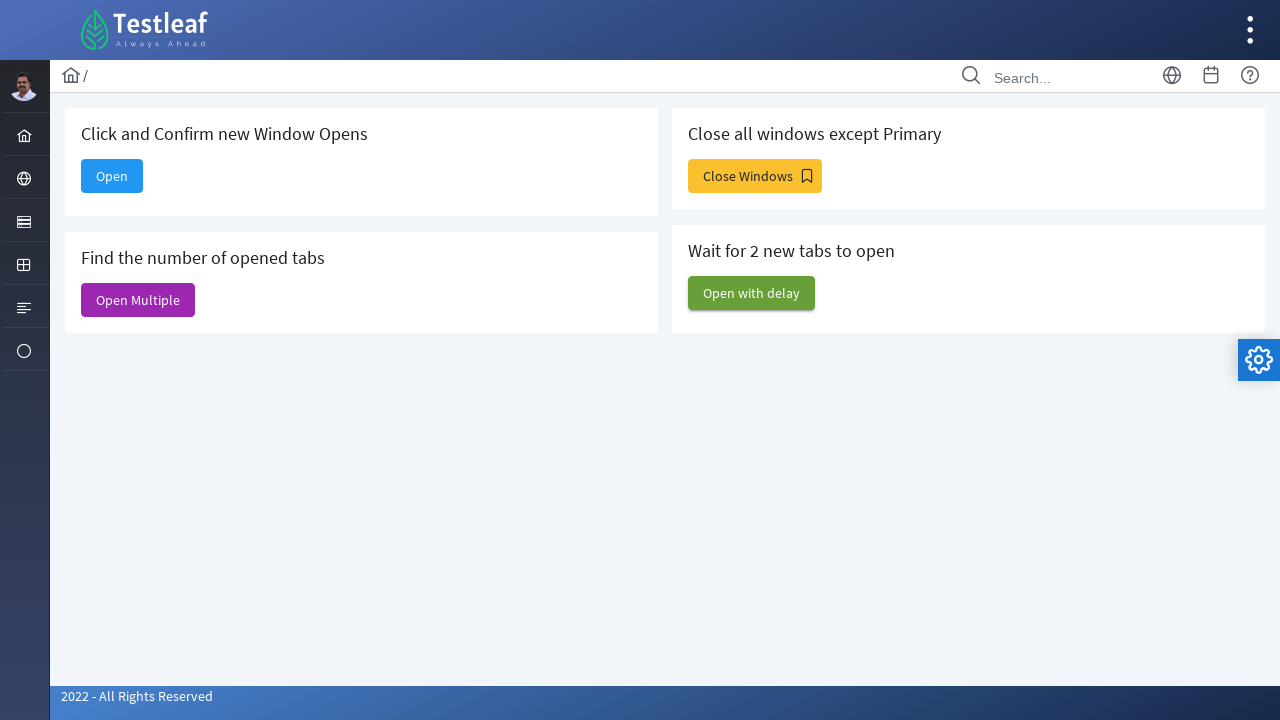

Closed non-original page
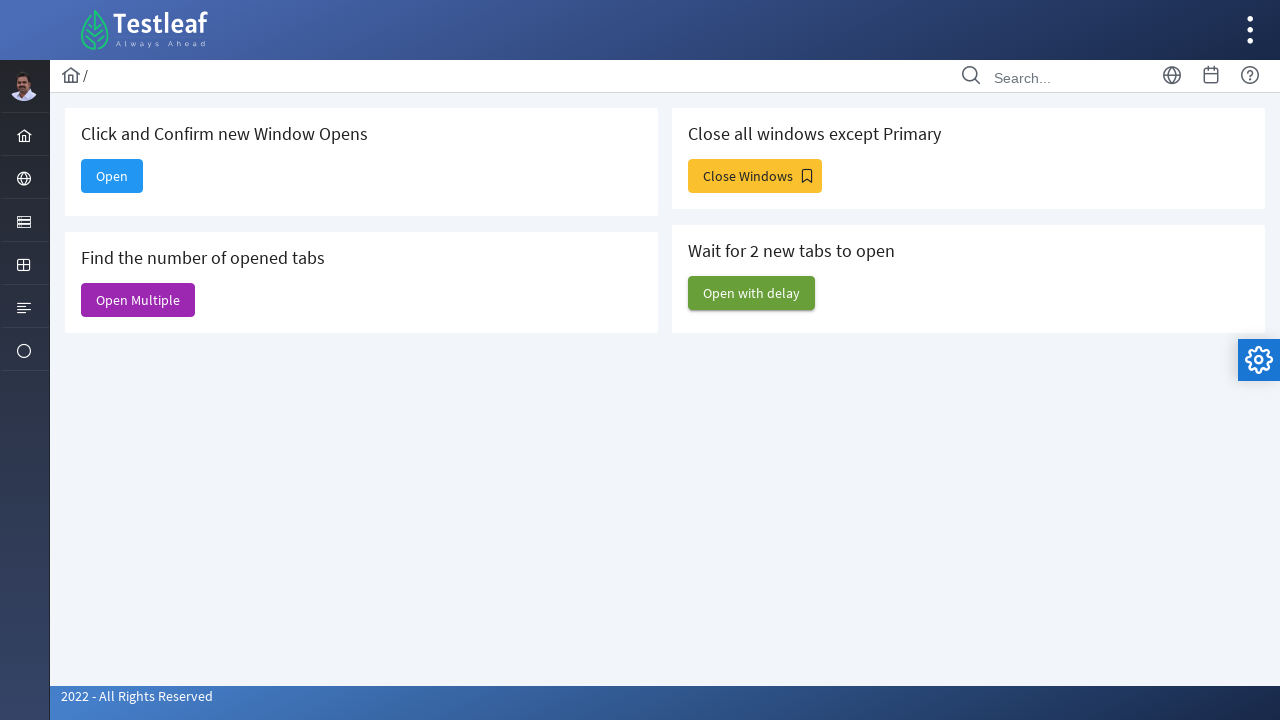

Closed non-original page
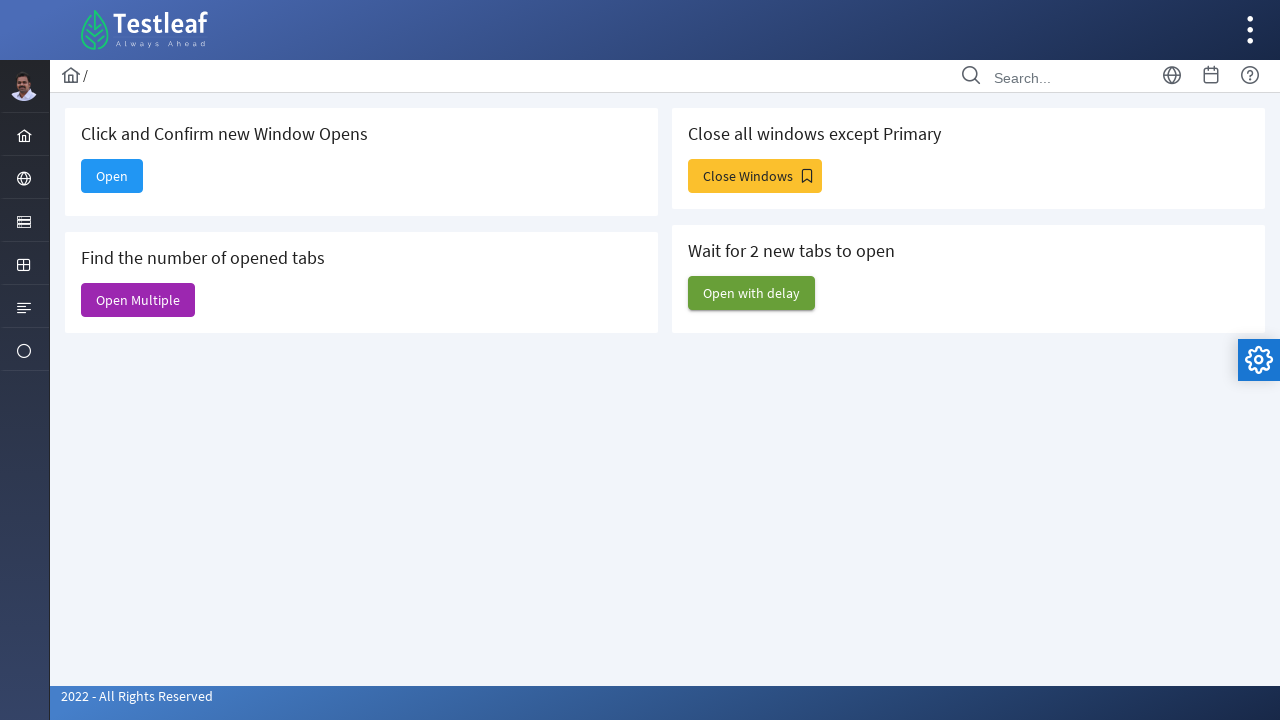

Closed non-original page
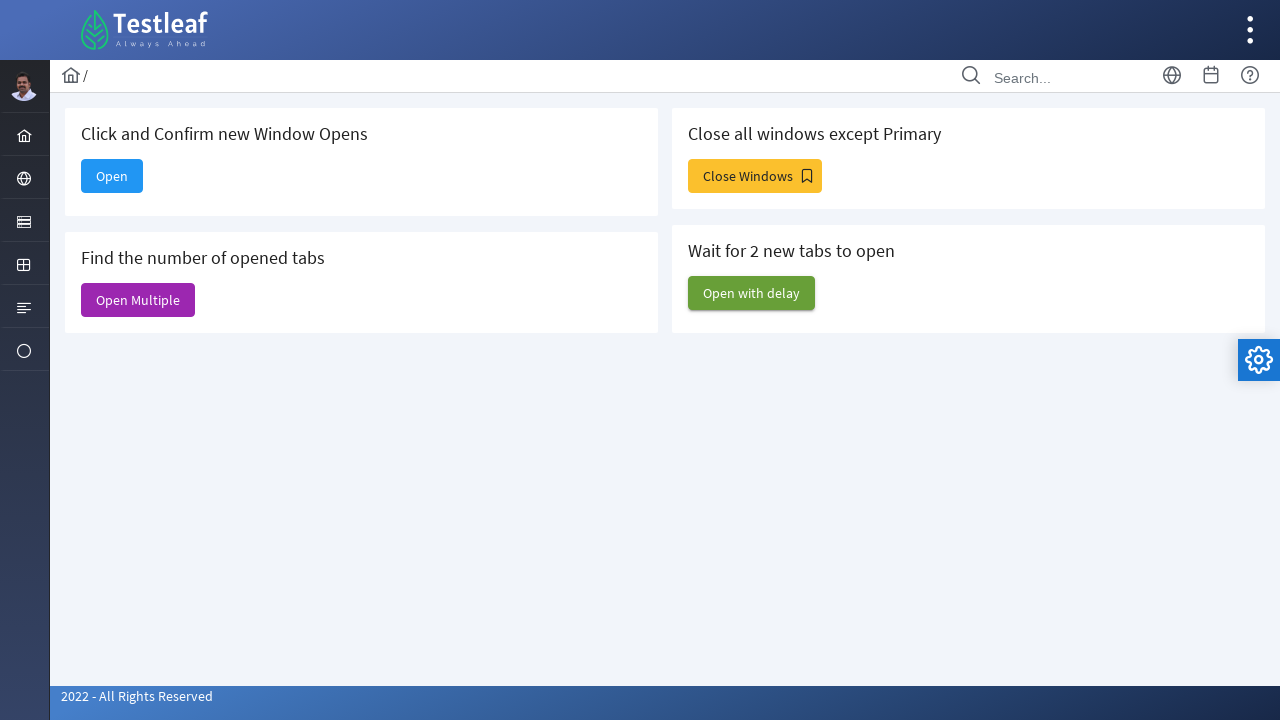

Closed non-original page
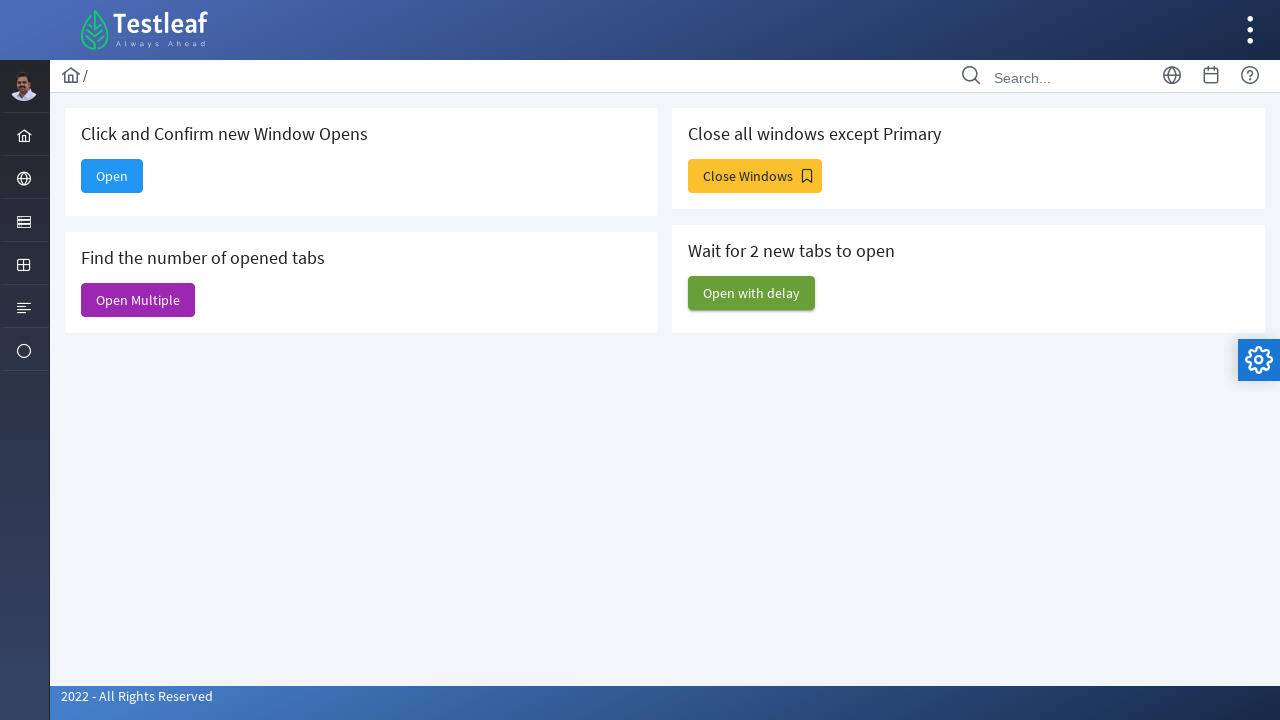

Closed non-original page
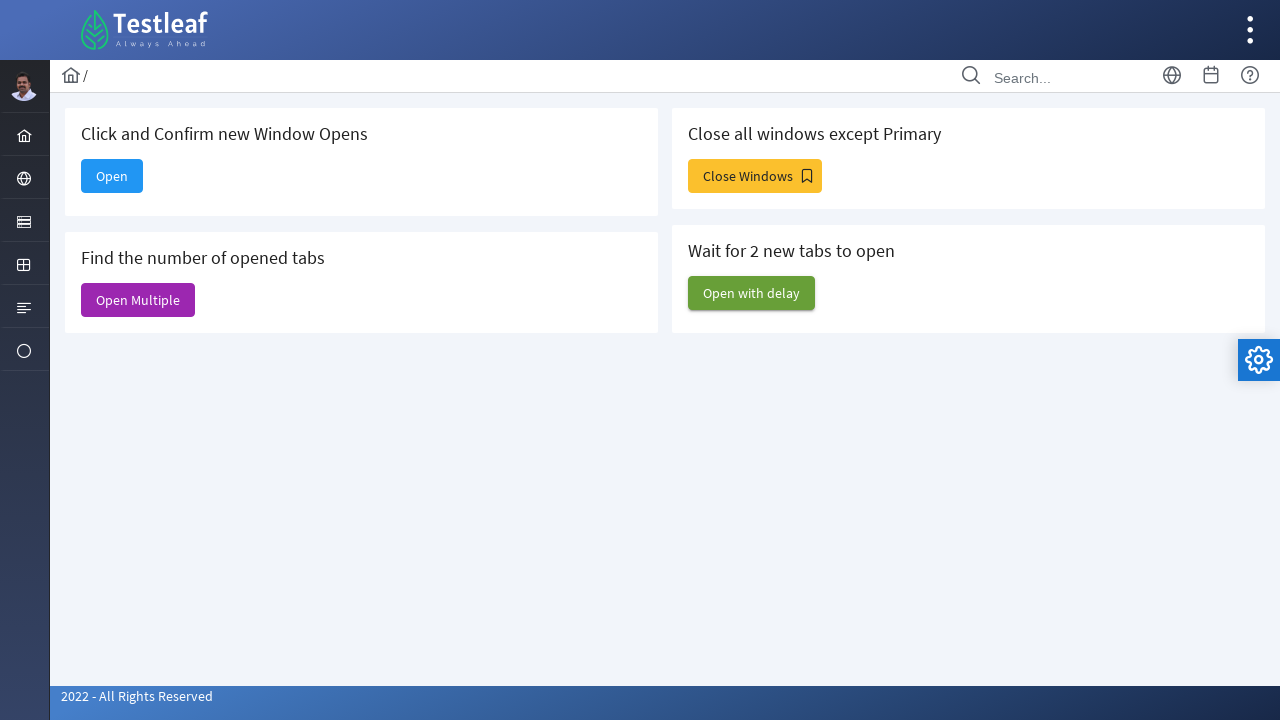

Closed non-original page
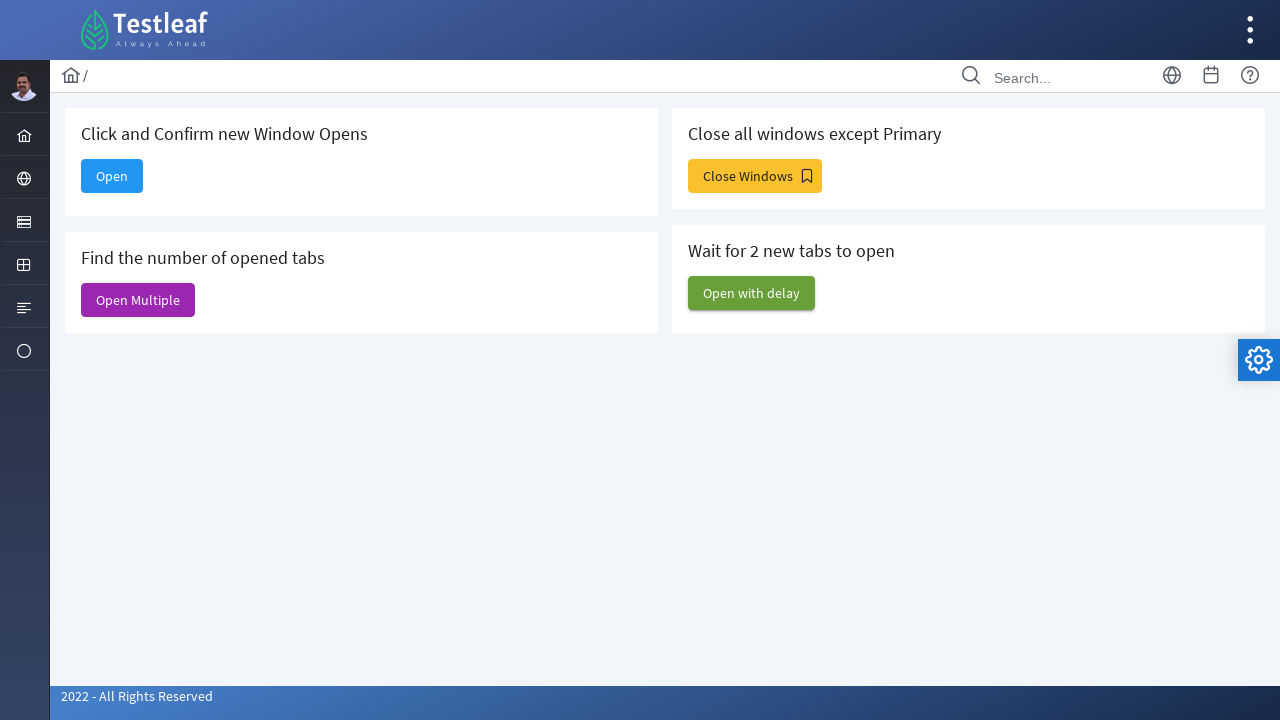

Closed non-original page
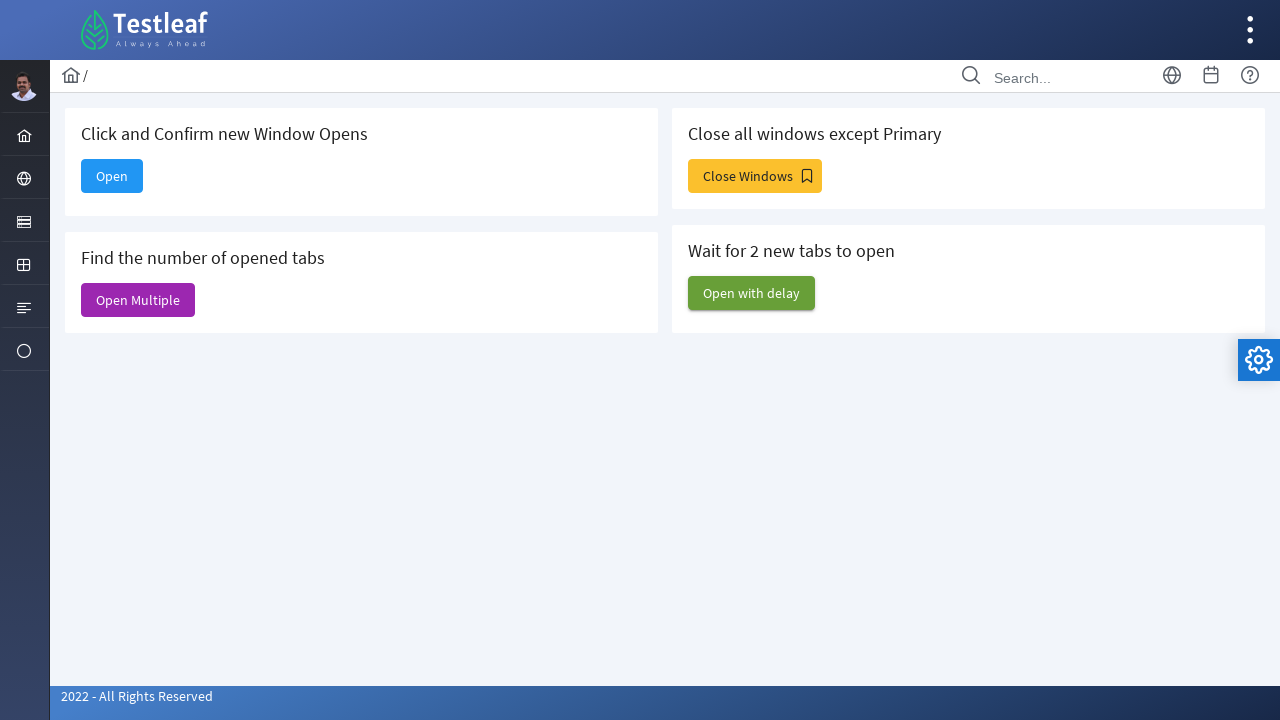

Closed non-original page
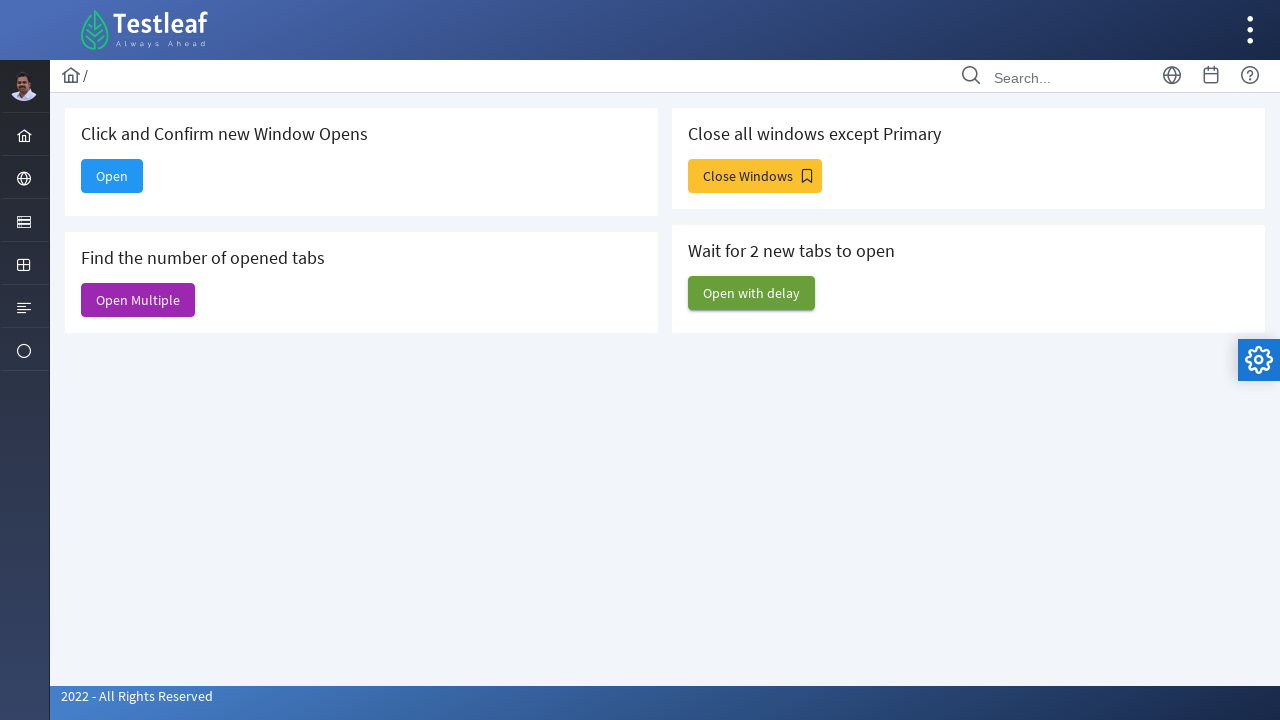

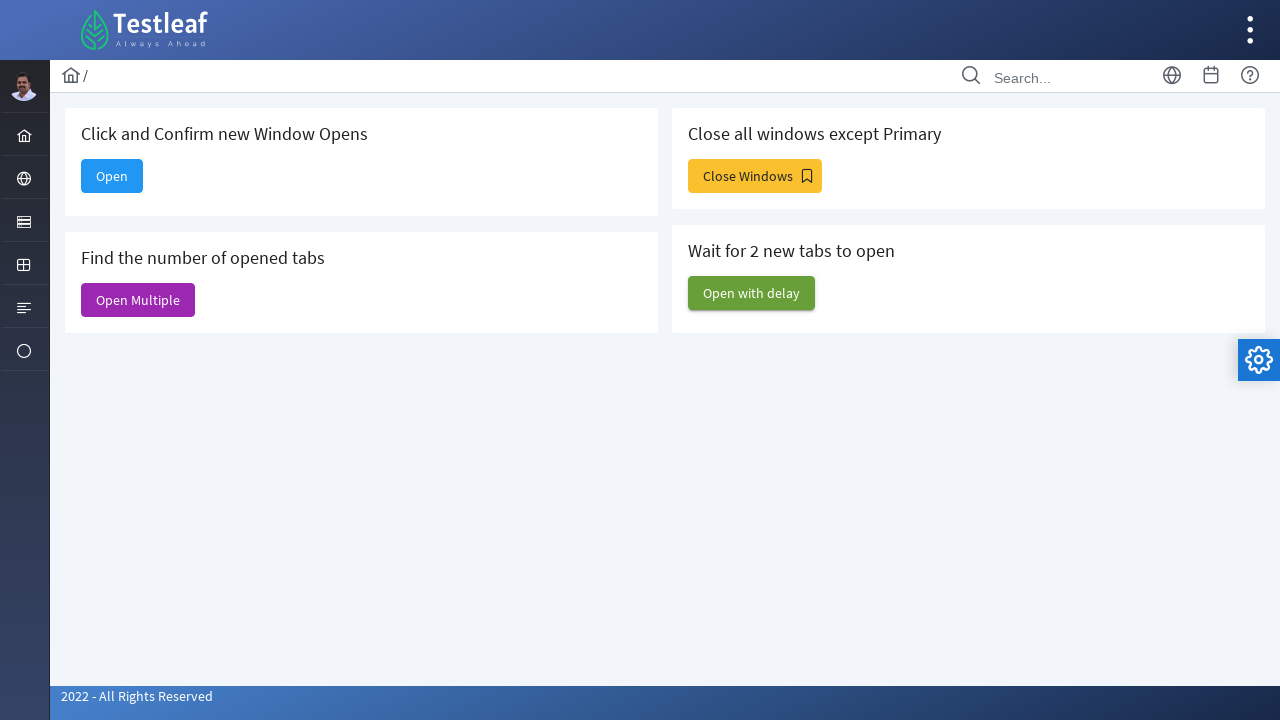